Navigates to a practice automation page and verifies that a specific link exists by extracting its href attribute

Starting URL: https://rahulshettyacademy.com/AutomationPractice/

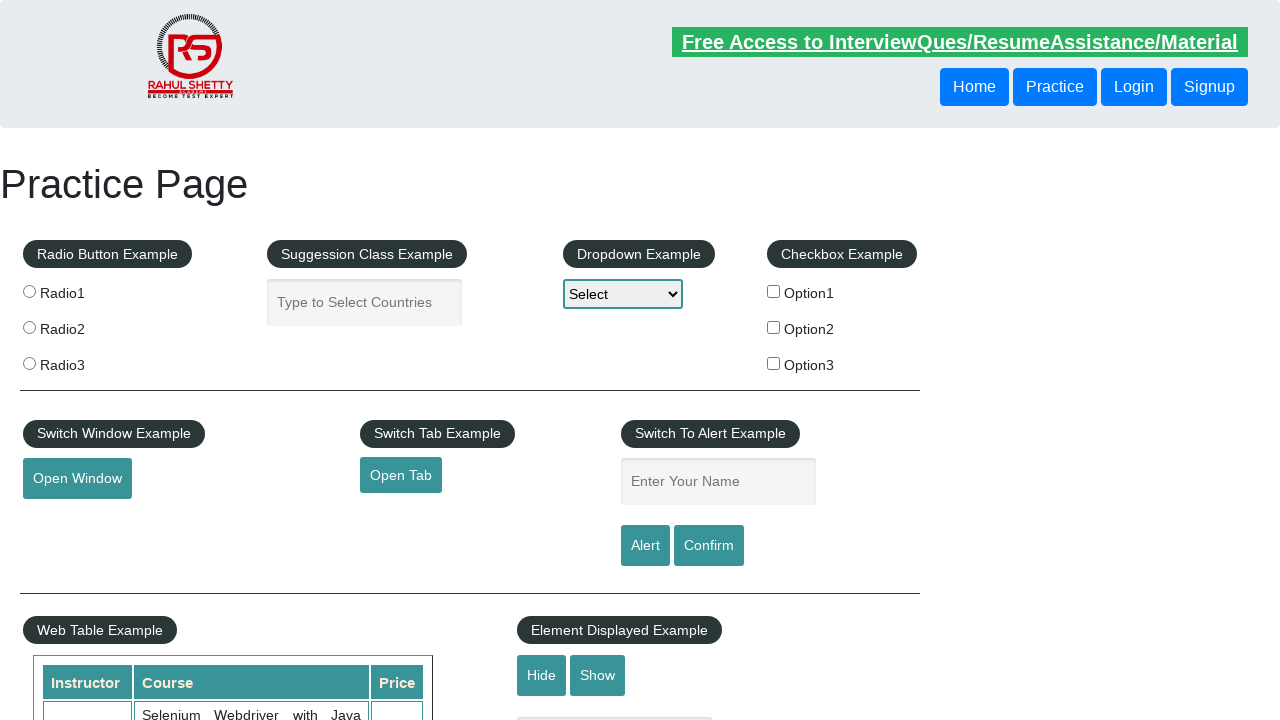

Navigated to practice automation page
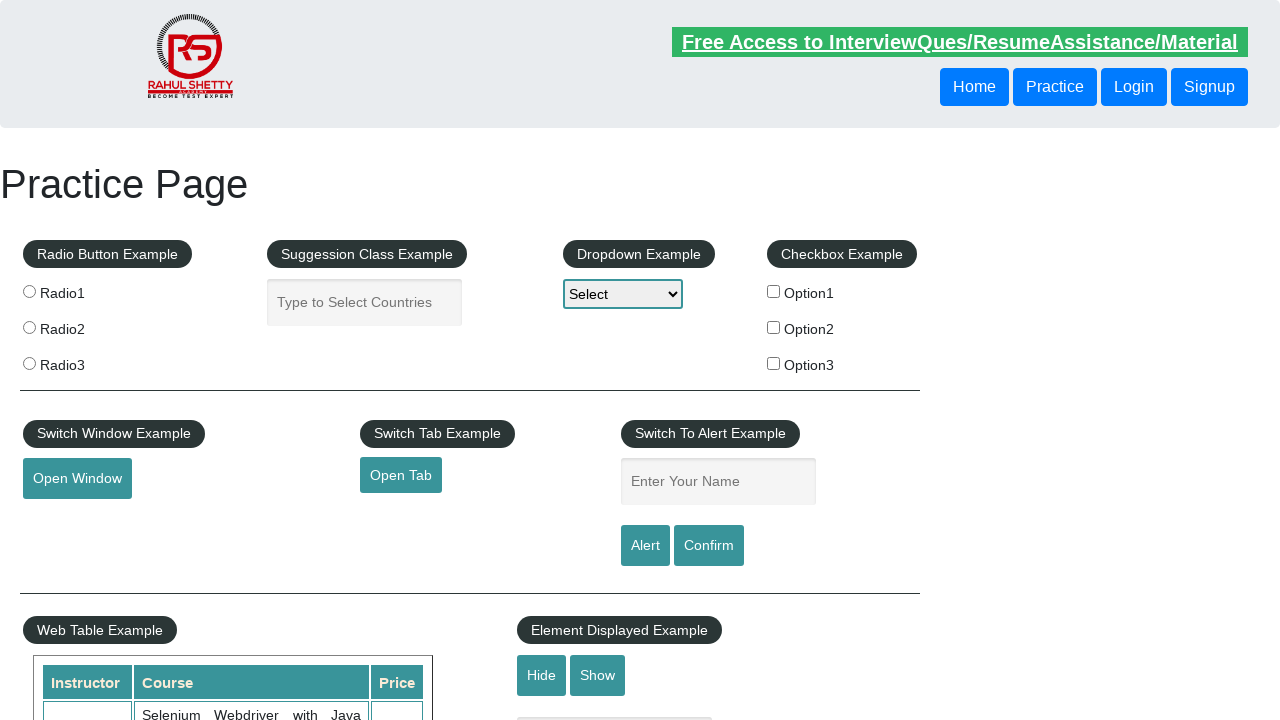

Located SoapUI link element
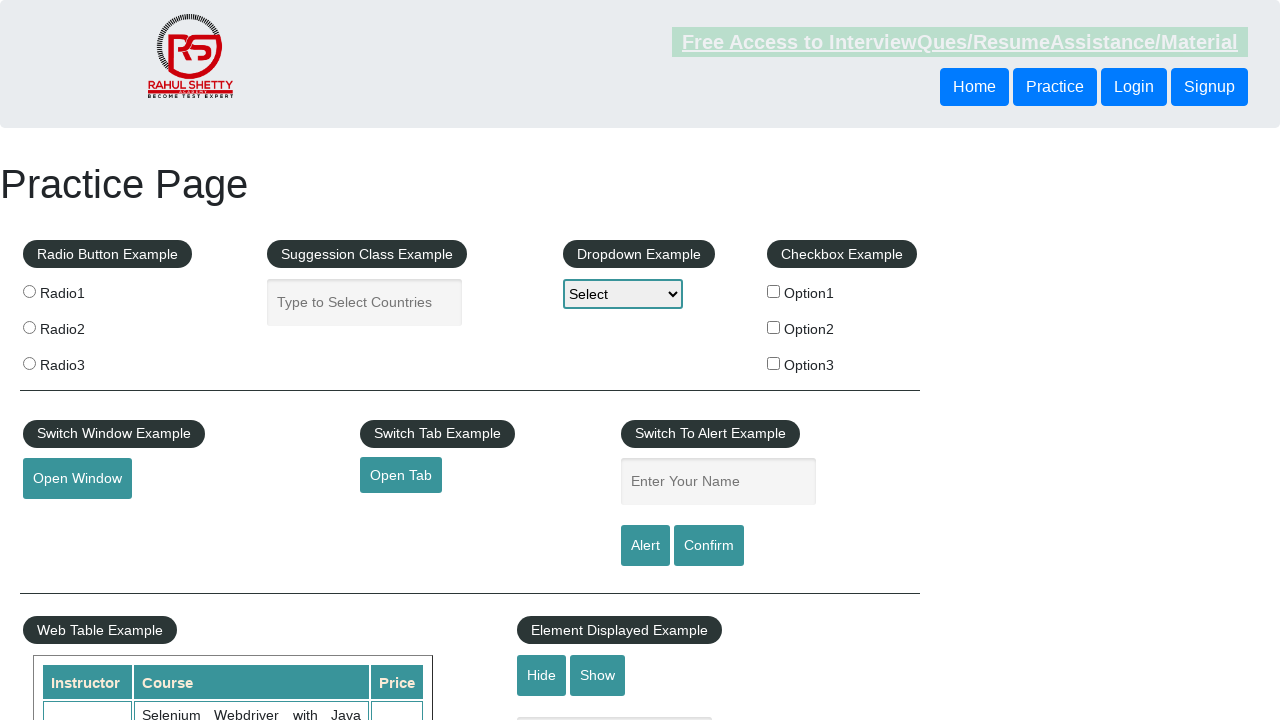

Extracted href attribute from SoapUI link: https://www.soapui.org/
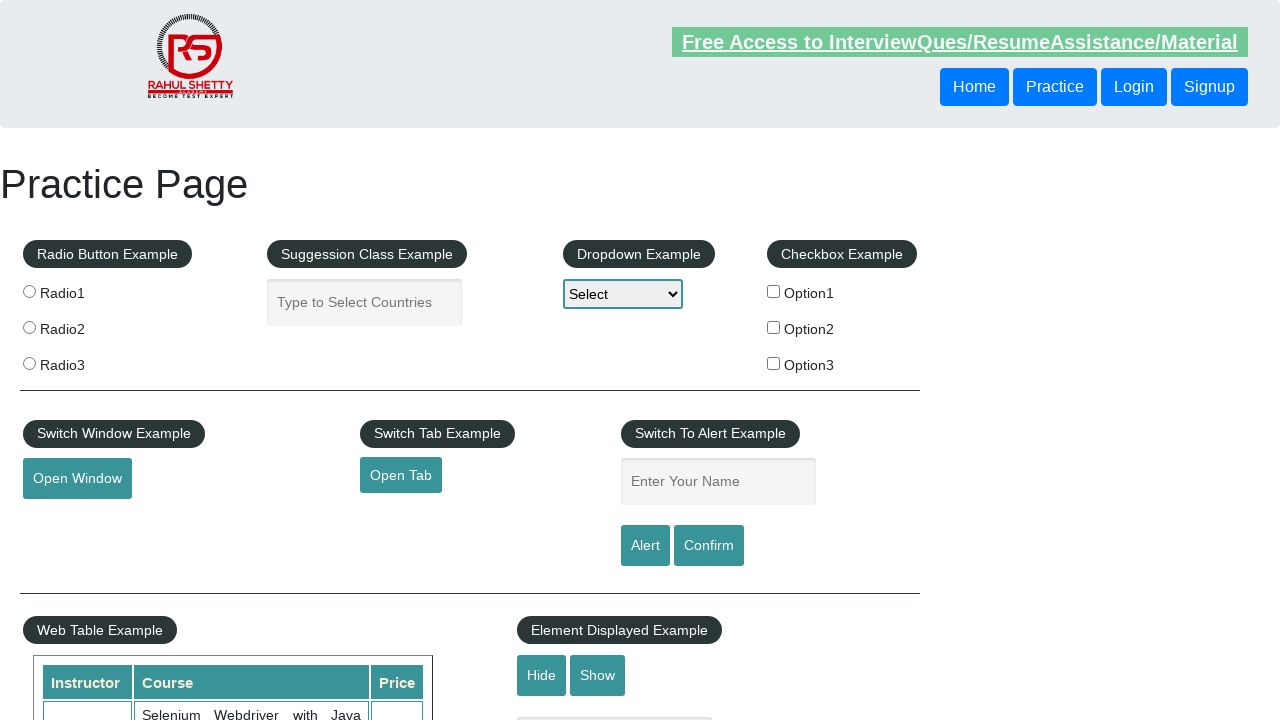

Verified SoapUI link element exists
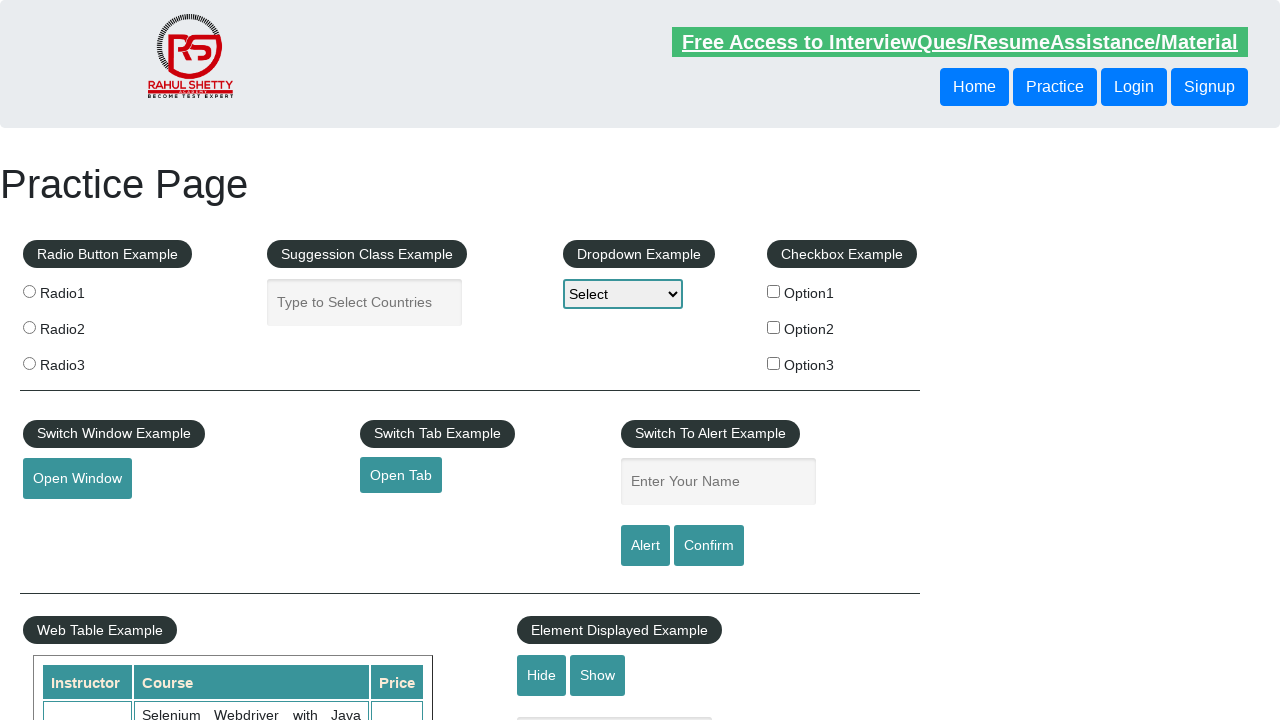

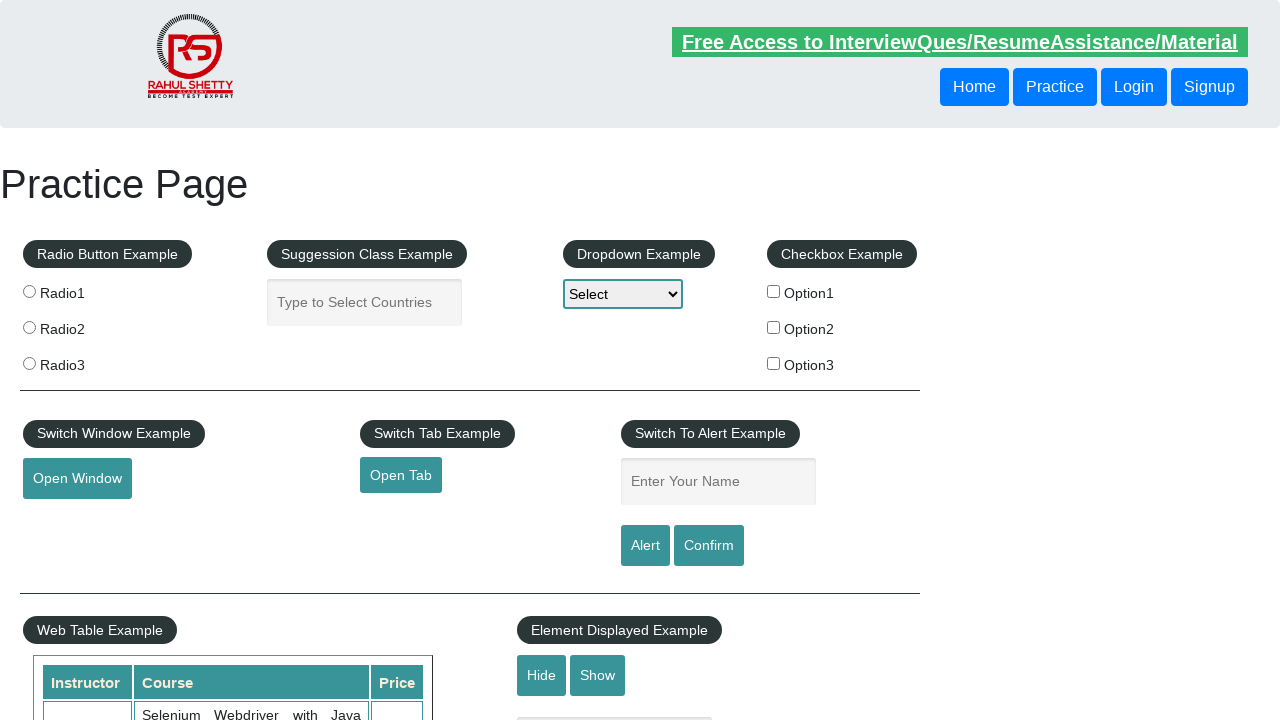